Tests an e-commerce shopping flow by searching for products containing "ca", adding Cashews to cart, and proceeding through checkout to place an order

Starting URL: https://rahulshettyacademy.com/seleniumPractise/#/

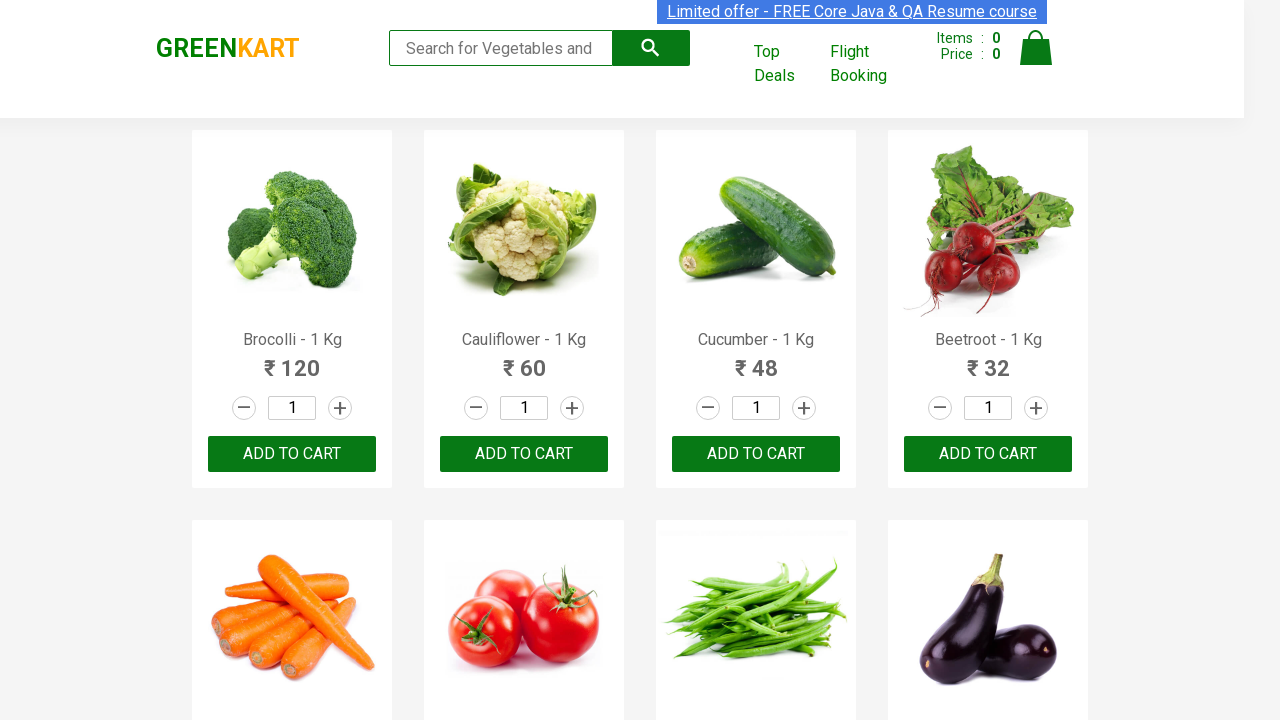

Filled search box with 'ca' to find products on .search-keyword
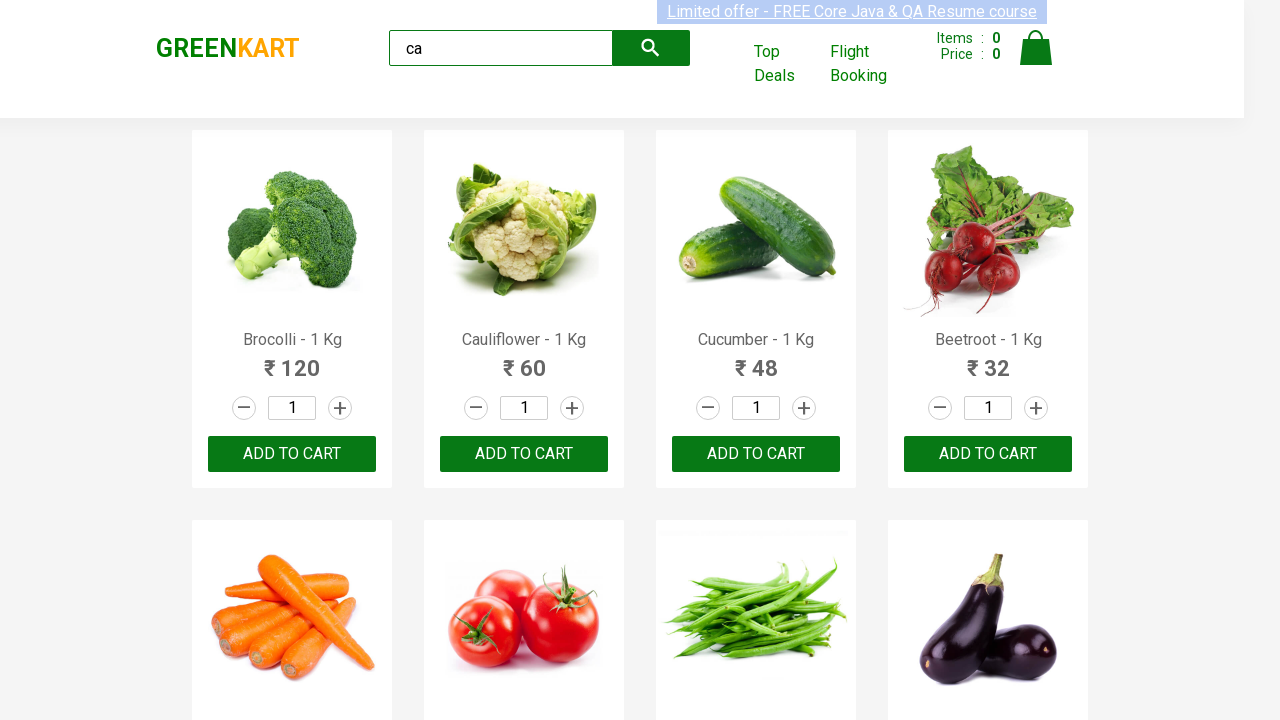

Waited 2 seconds for products to load
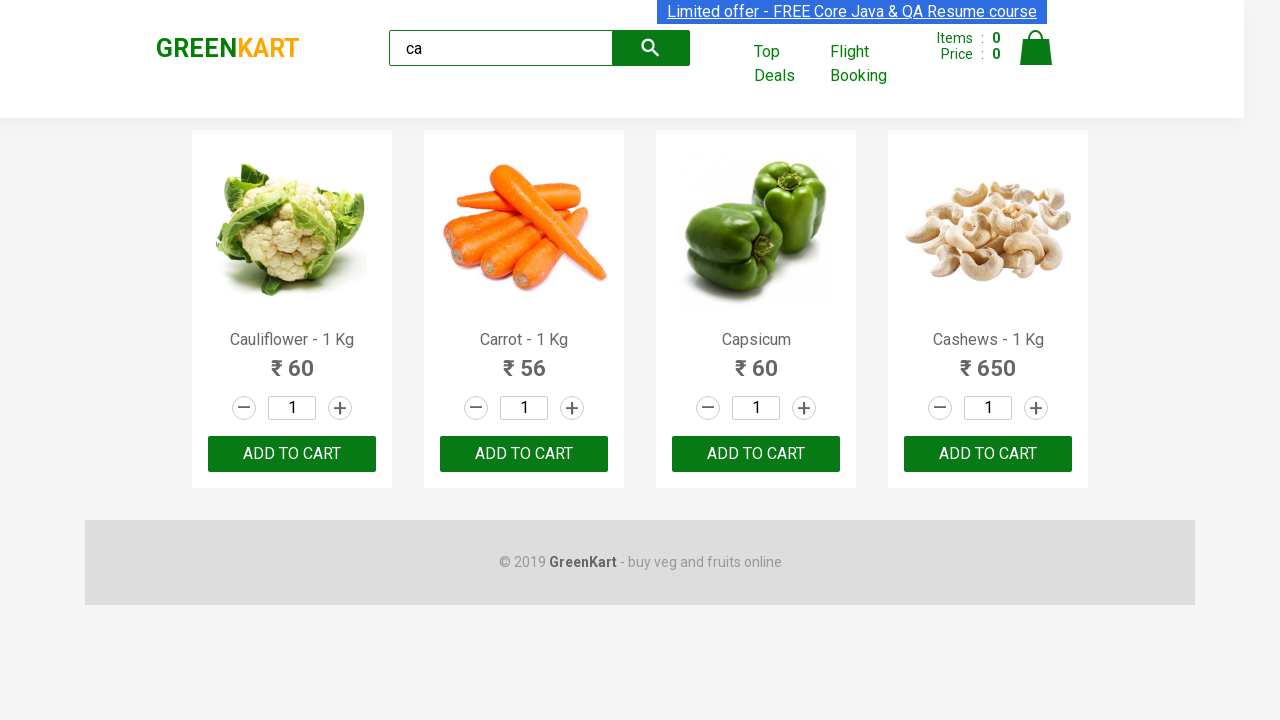

Located all products matching search results
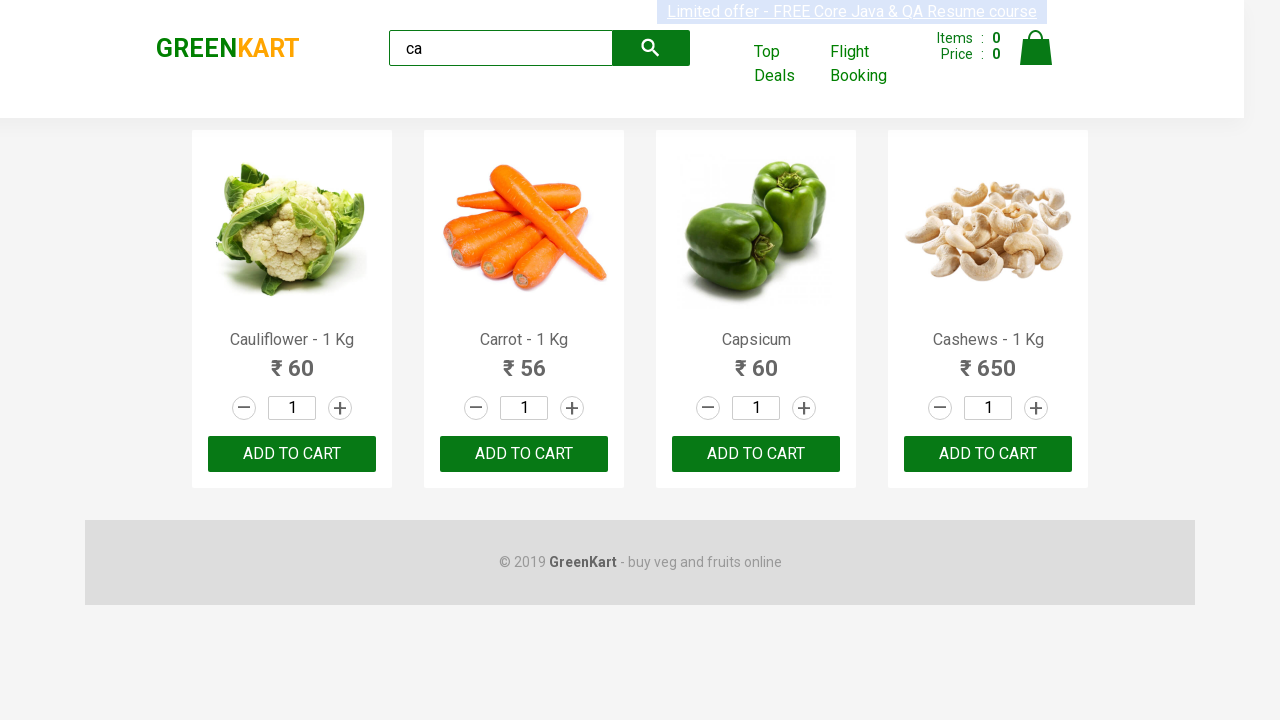

Found Cashews product and clicked Add to Cart button at (988, 454) on .products .product >> nth=3 >> button
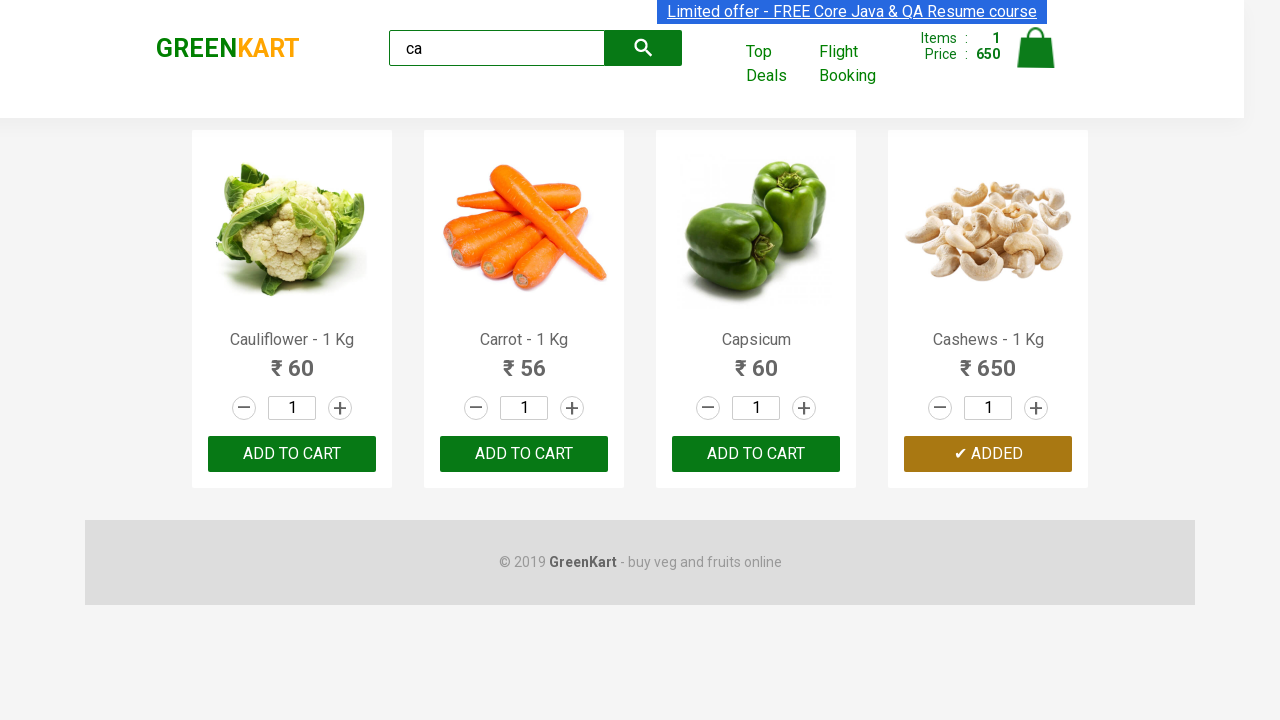

Clicked cart icon to view shopping cart at (1036, 59) on .cart-icon
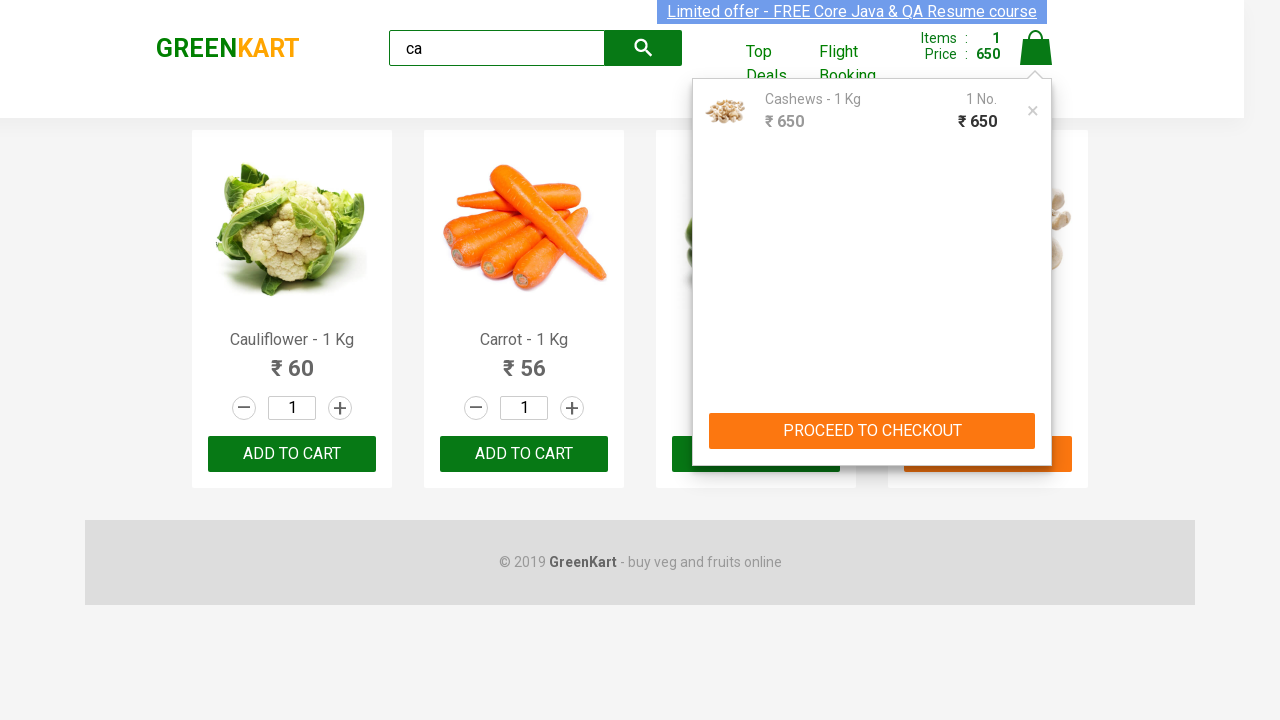

Clicked PROCEED TO CHECKOUT button at (872, 431) on text=PROCEED TO CHECKOUT
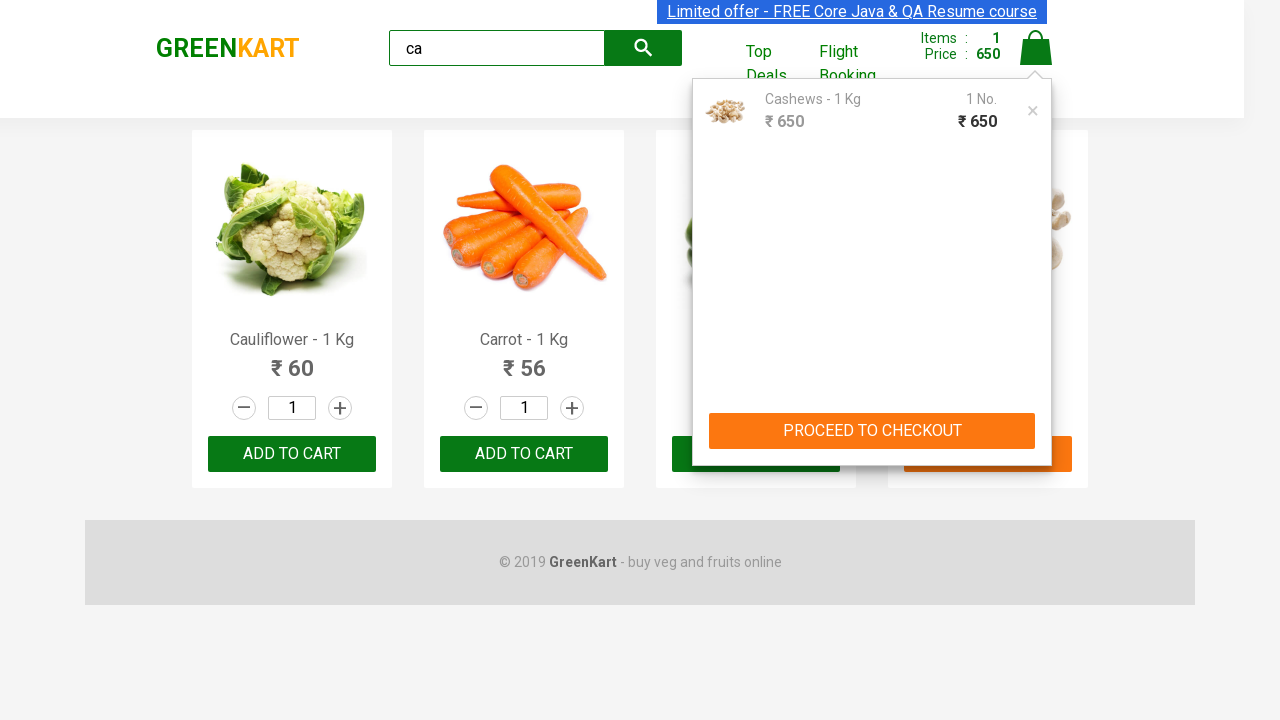

Clicked Place Order button to complete purchase at (1036, 420) on text=Place Order
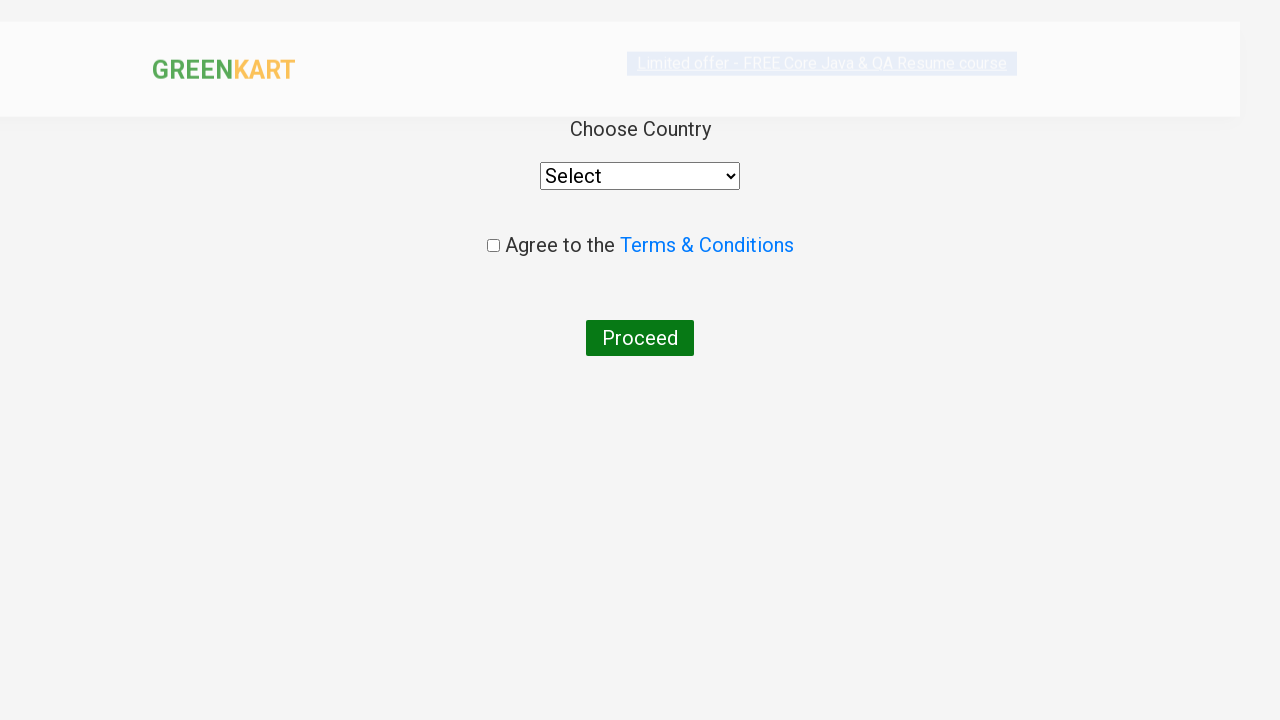

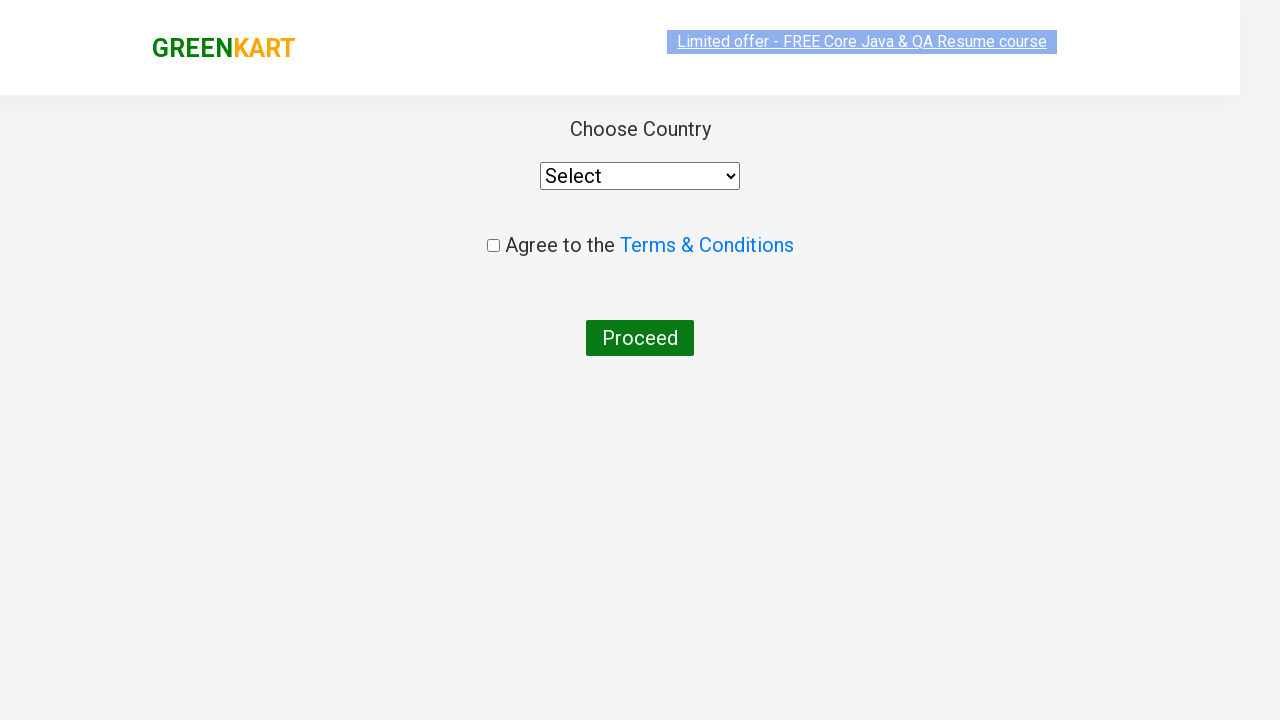